Verifies correct singular/plural grammar for item count

Starting URL: https://todomvc.com/examples/react/dist/

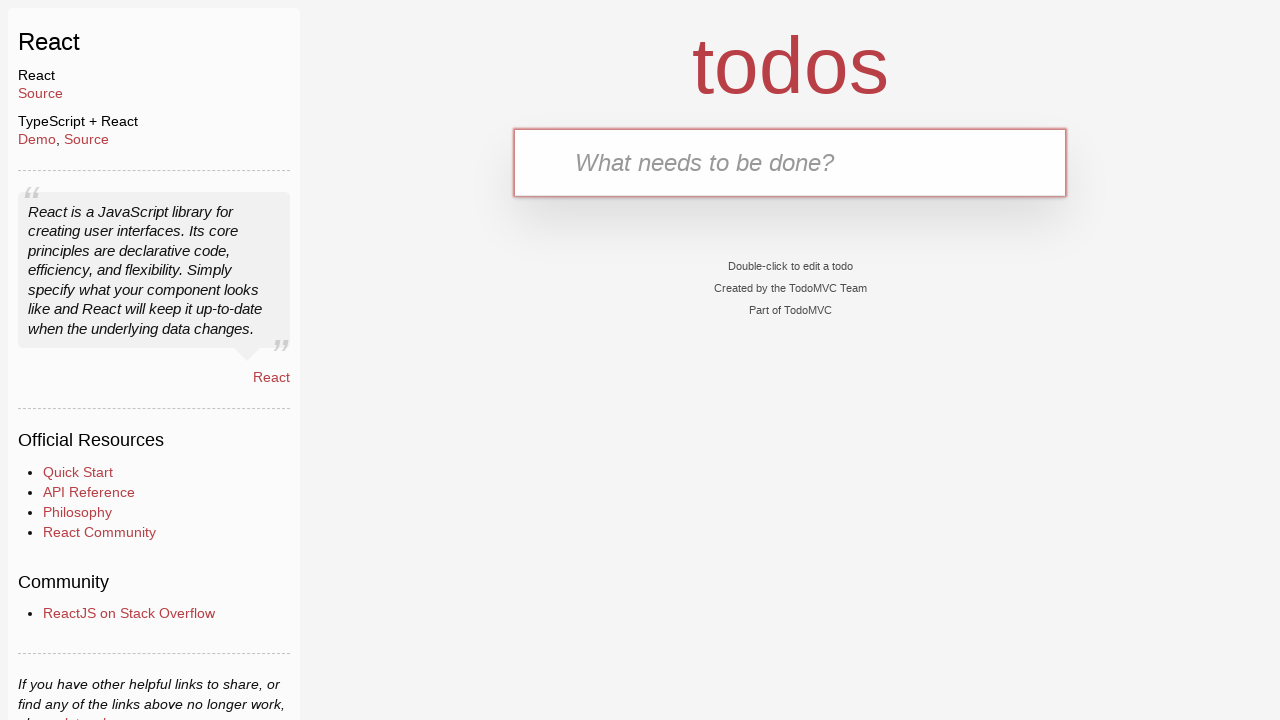

Filled text input with 'Single task' on internal:testid=[data-testid="text-input"s]
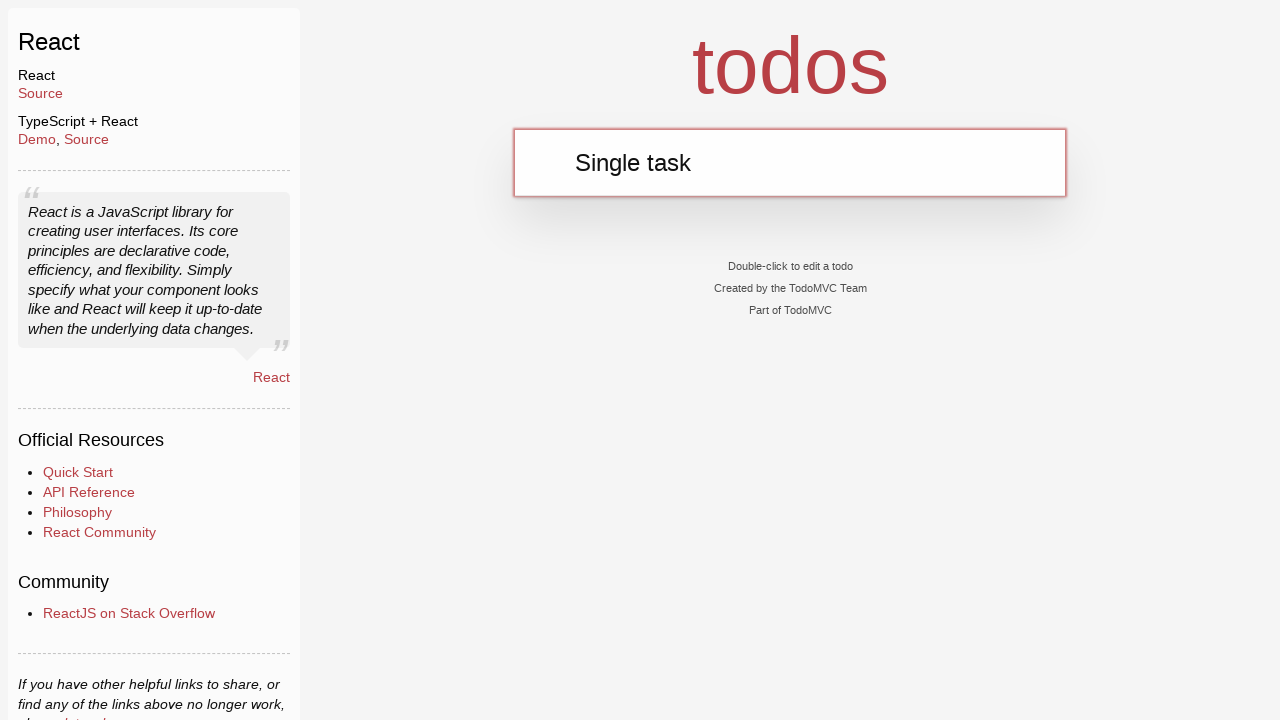

Pressed Enter to add single task on internal:testid=[data-testid="text-input"s]
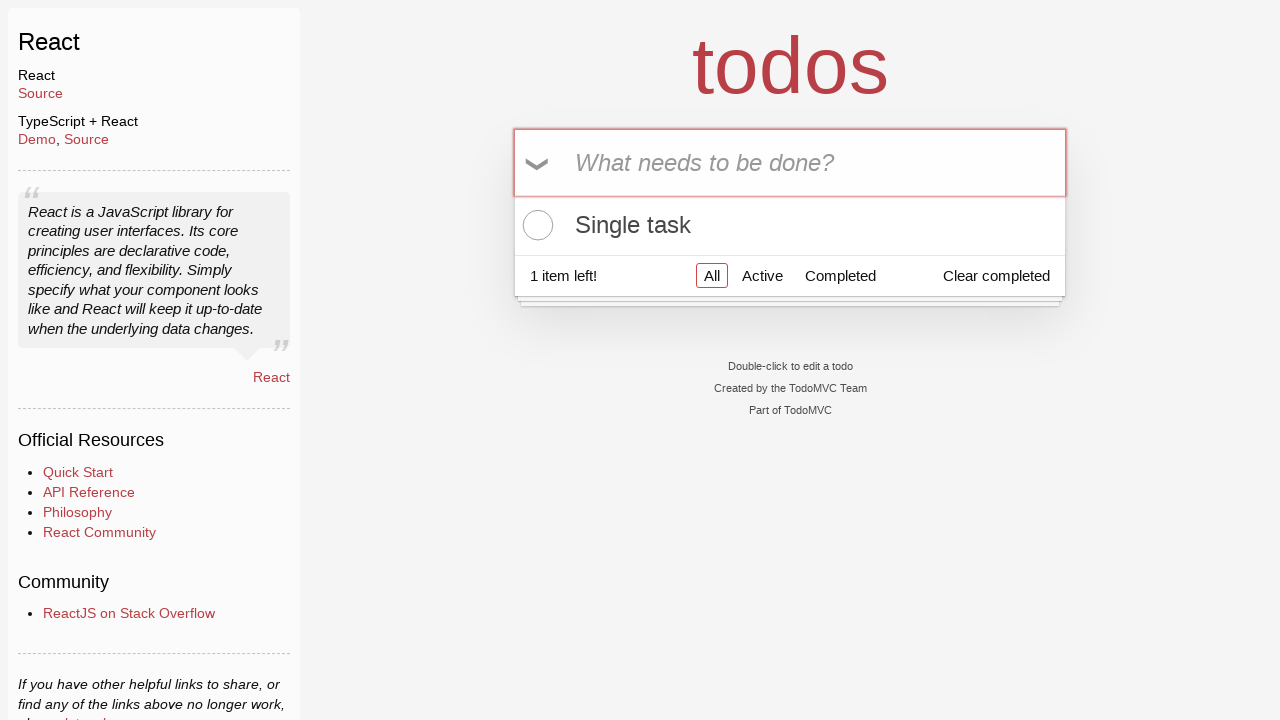

Verified singular 'item' text is visible in todo count
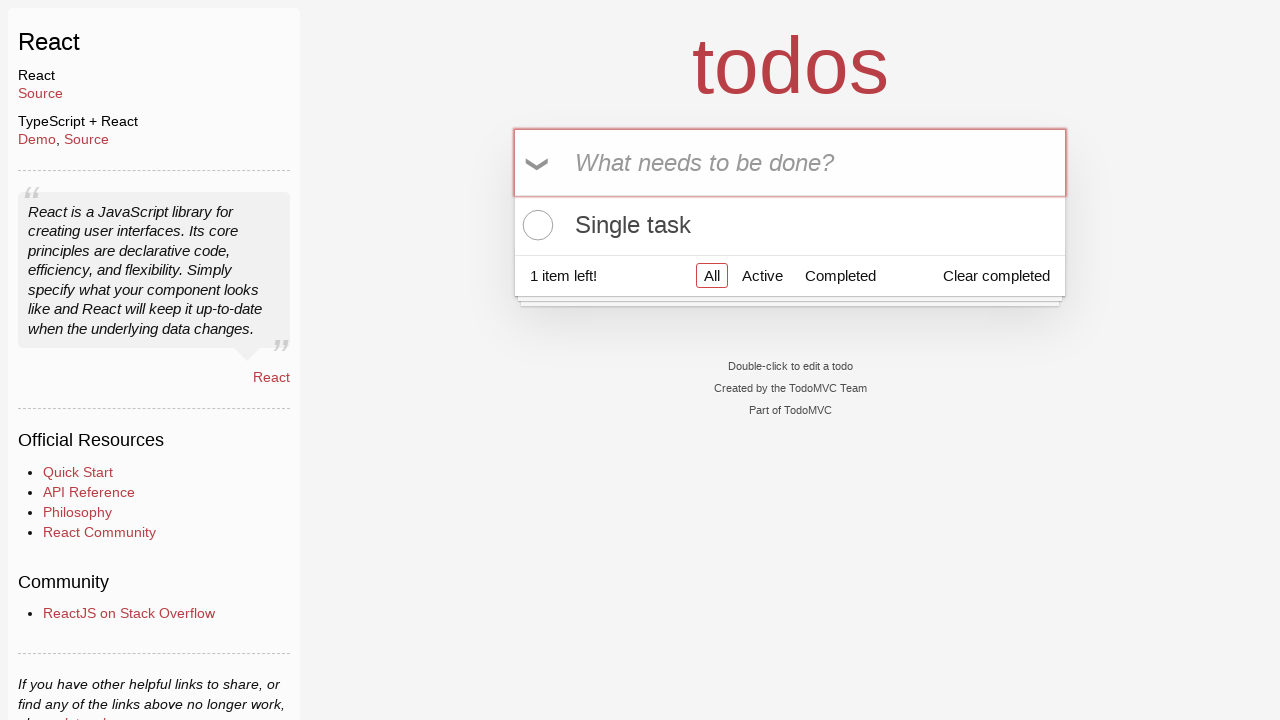

Filled text input with 'Second task' on internal:testid=[data-testid="text-input"s]
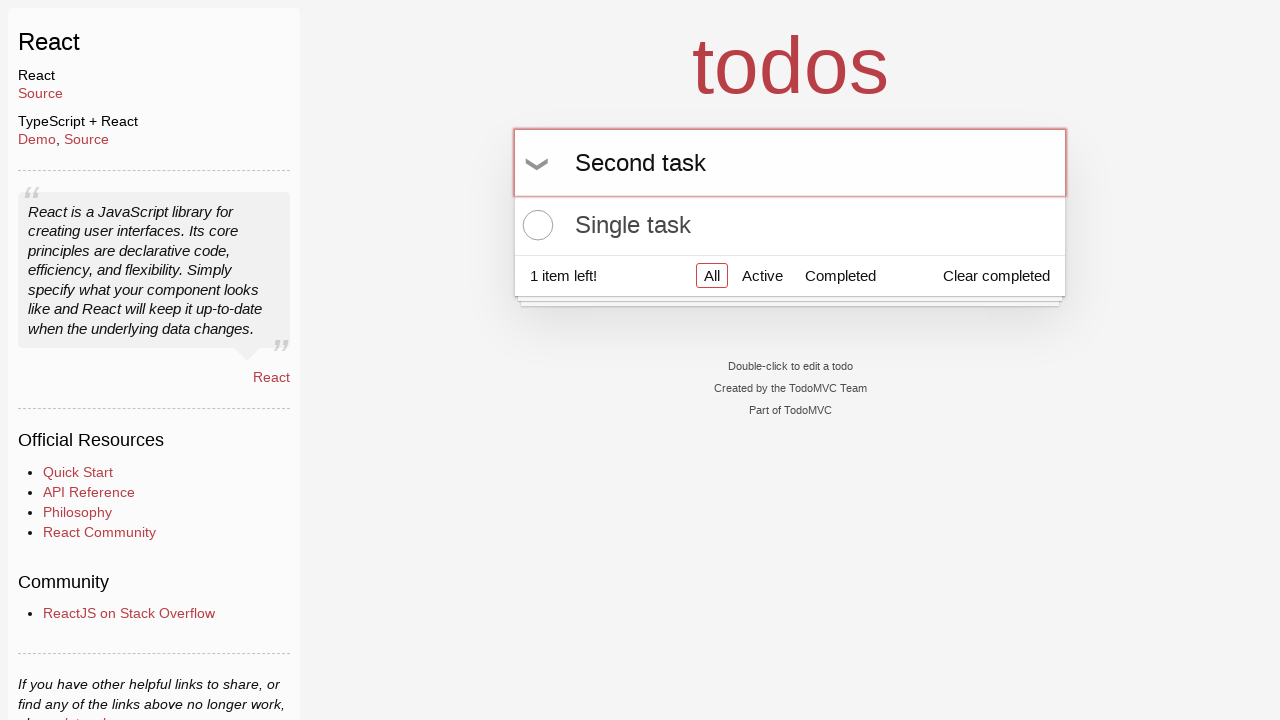

Pressed Enter to add second task on internal:testid=[data-testid="text-input"s]
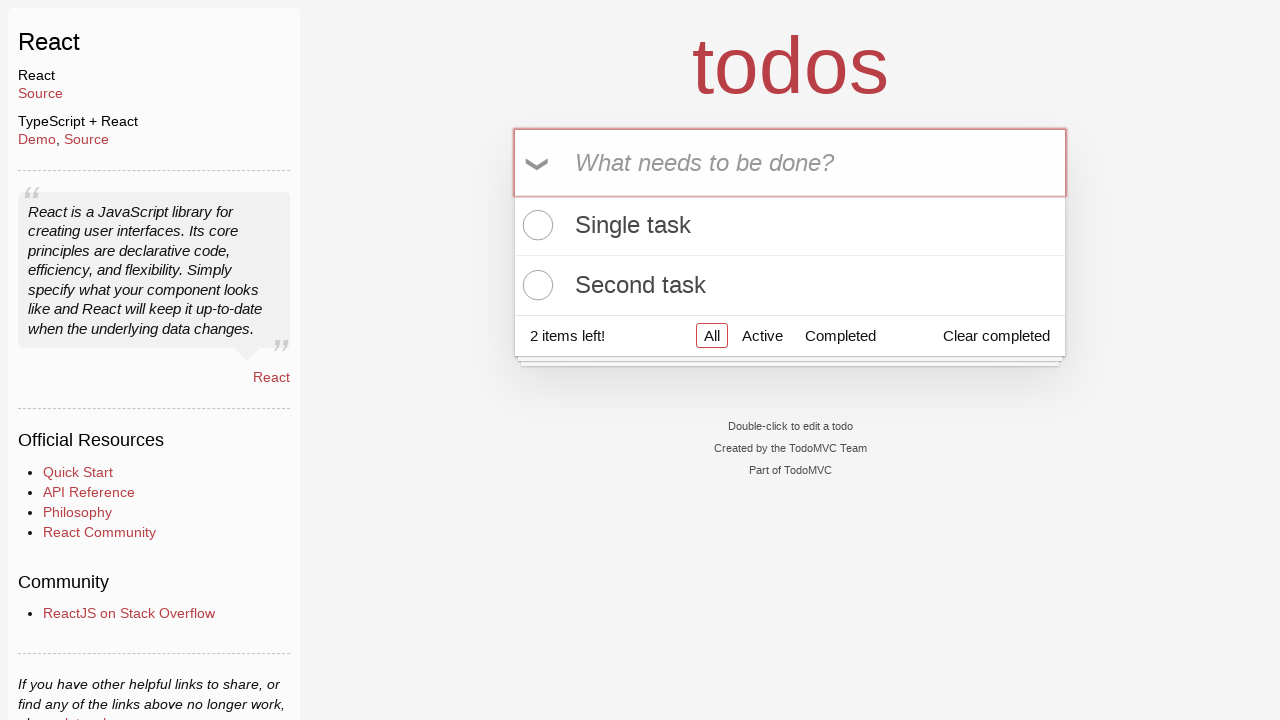

Verified plural 'items' text is visible in todo count
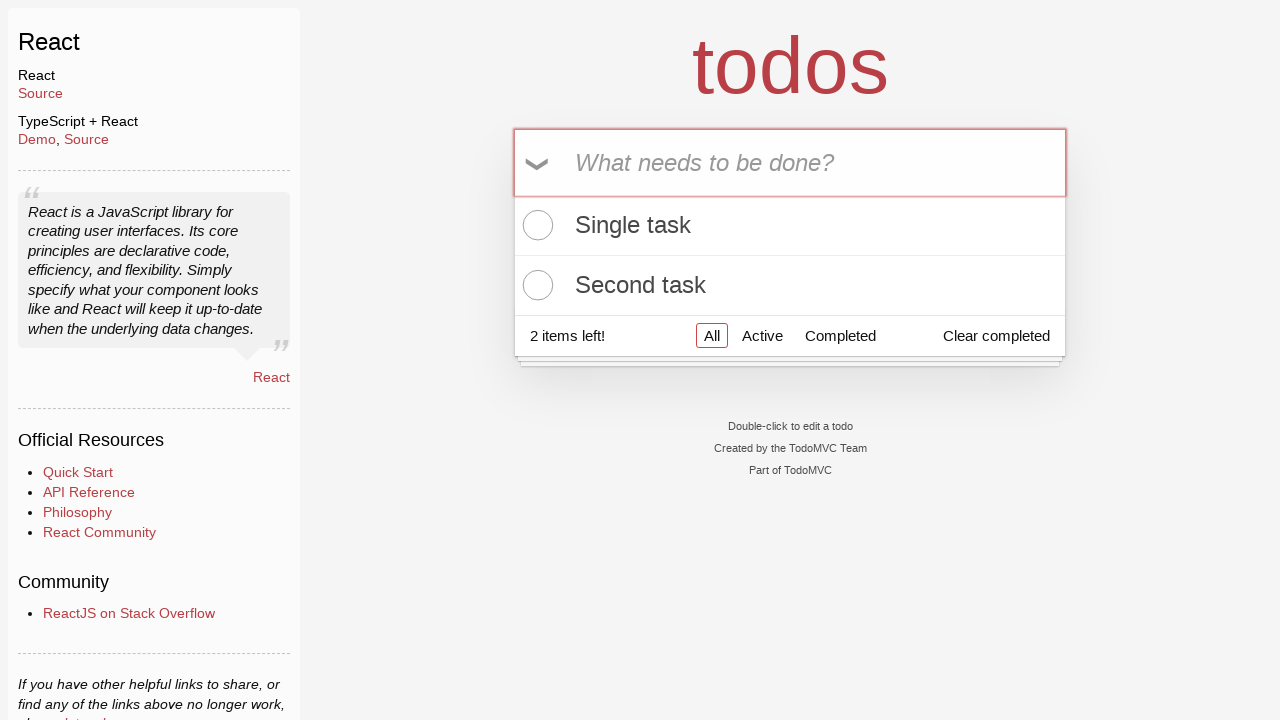

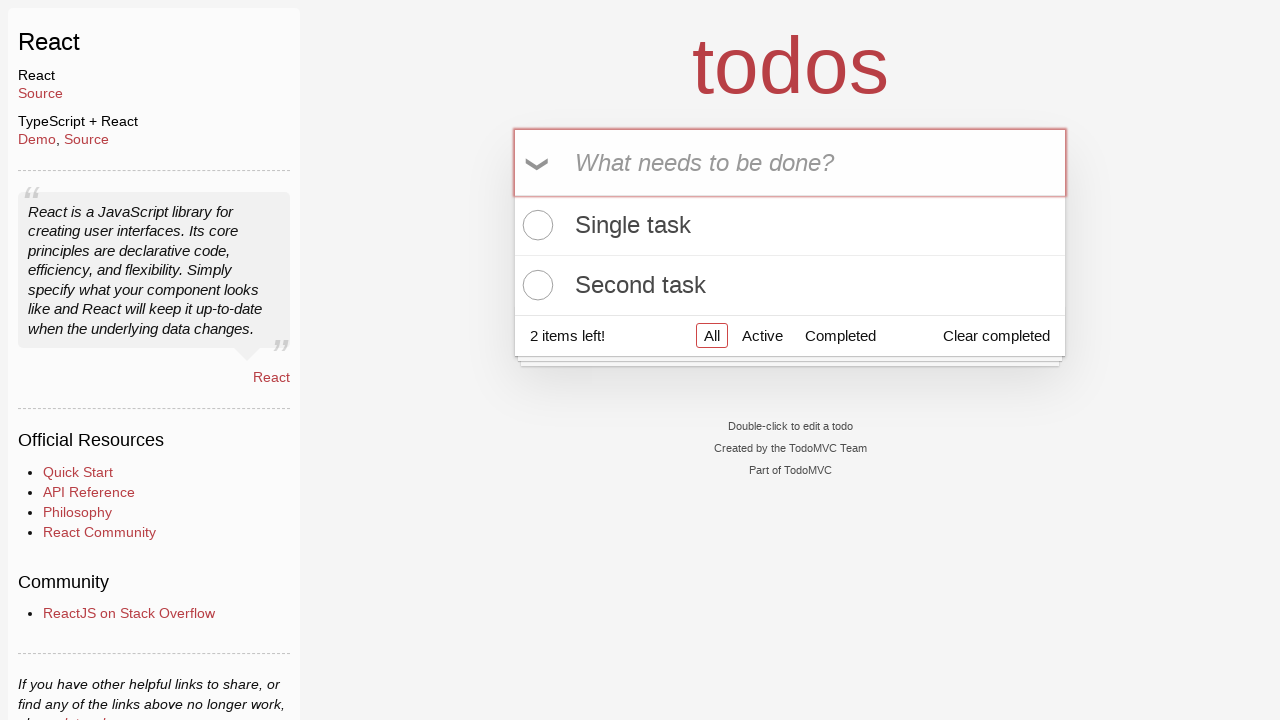